Tests the progress bar widget on DemoQA by clicking the start button, waiting for the progress bar to reach a target percentage, and verifying the button text changes and progress bar value updates correctly.

Starting URL: https://demoqa.com/progress-bar

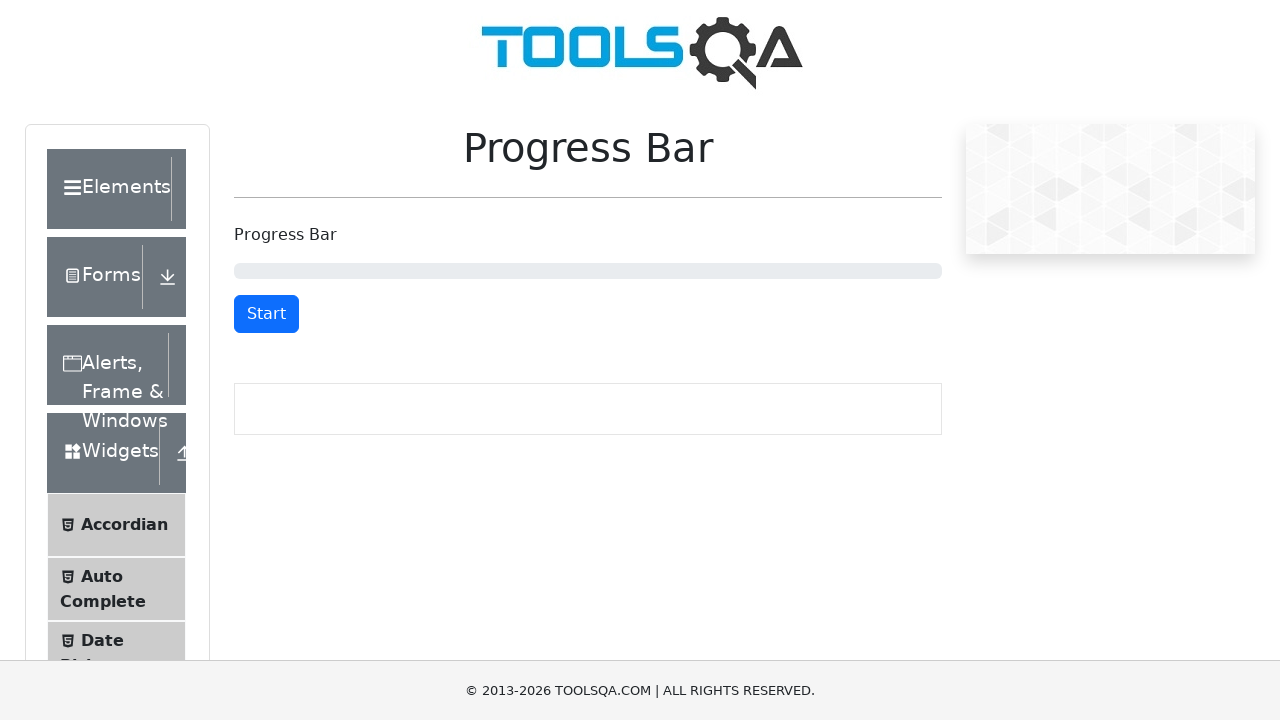

Clicked the Start button to begin progress bar at (266, 314) on #startStopButton
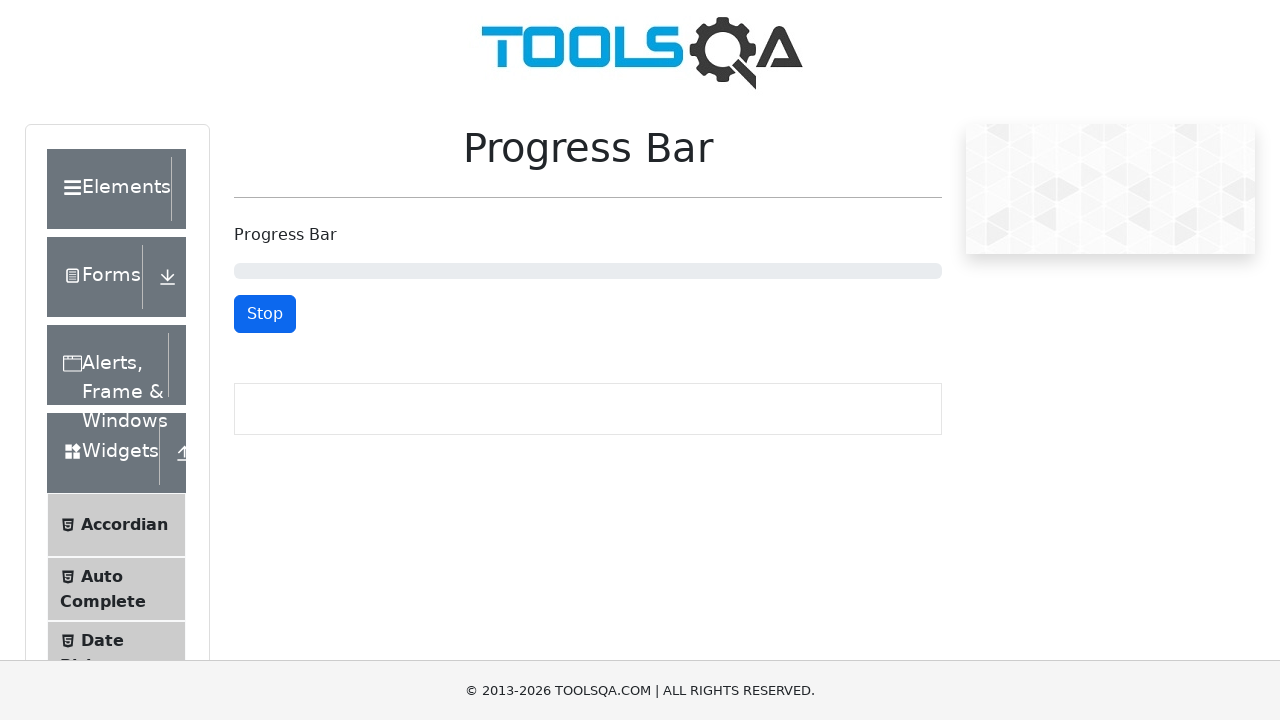

Progress bar reached 75% target value
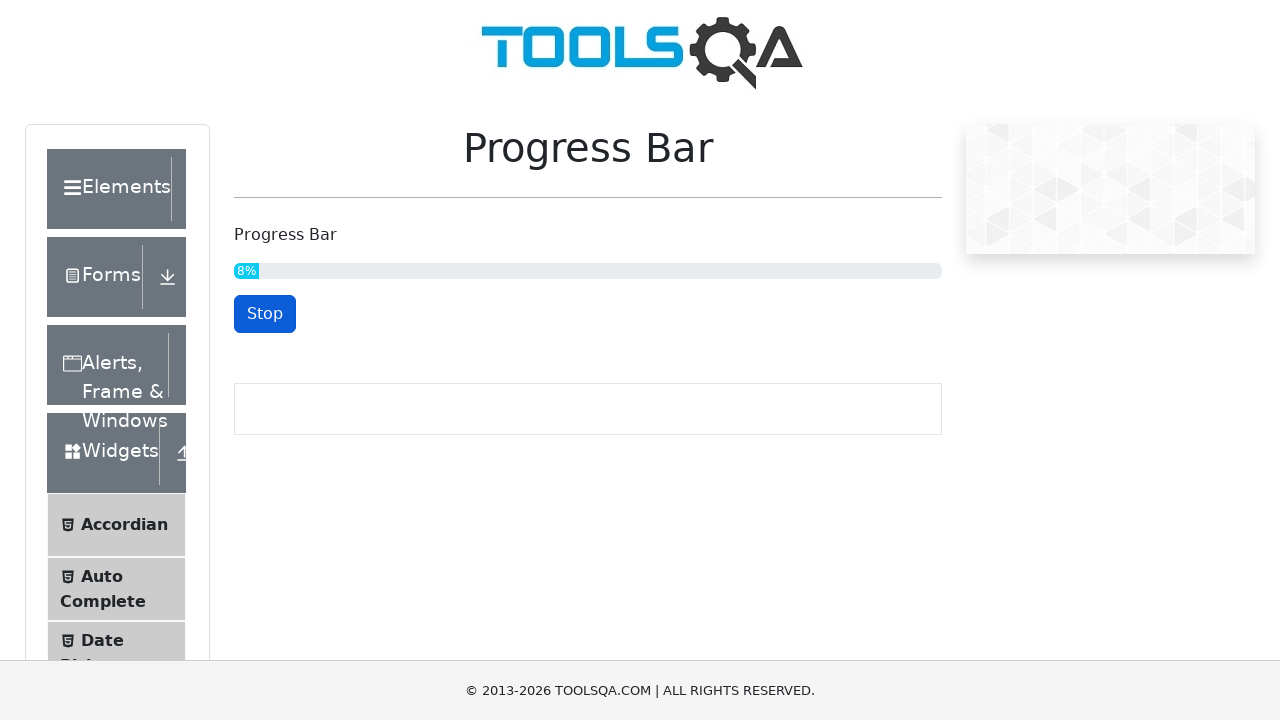

Clicked the Stop button to halt progress bar at (265, 314) on #startStopButton
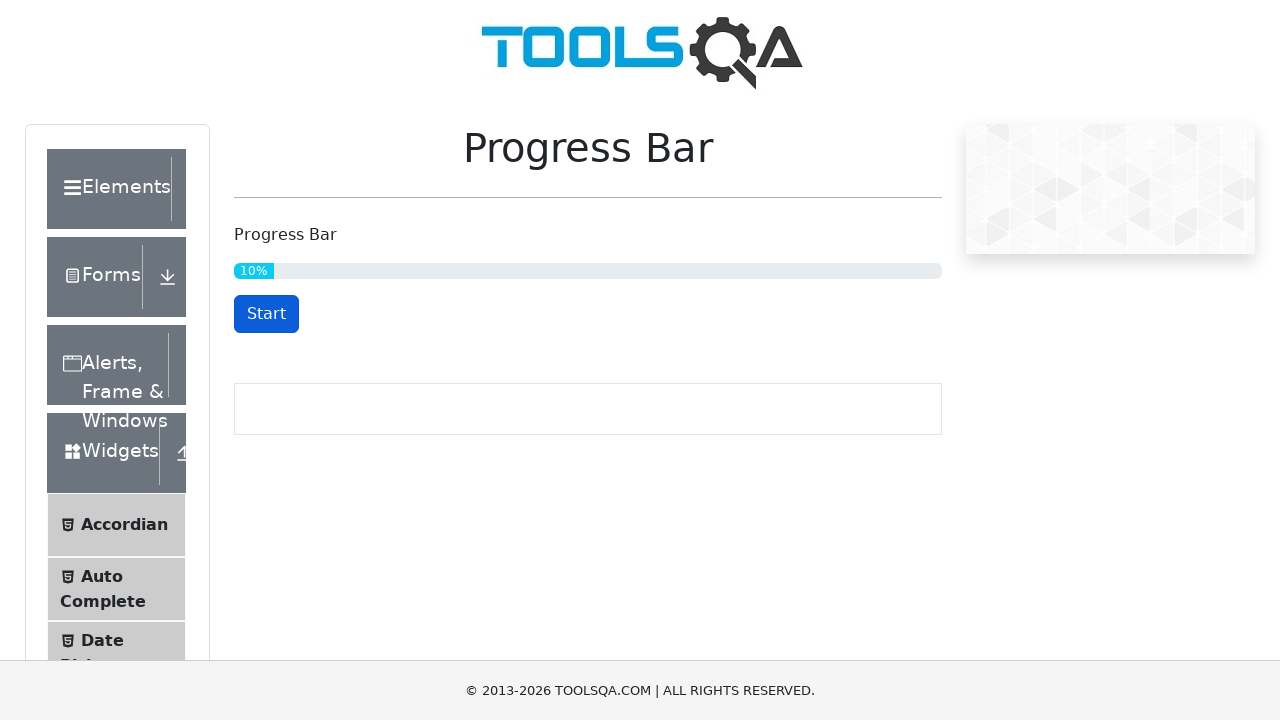

Start button is visible after stopping progress
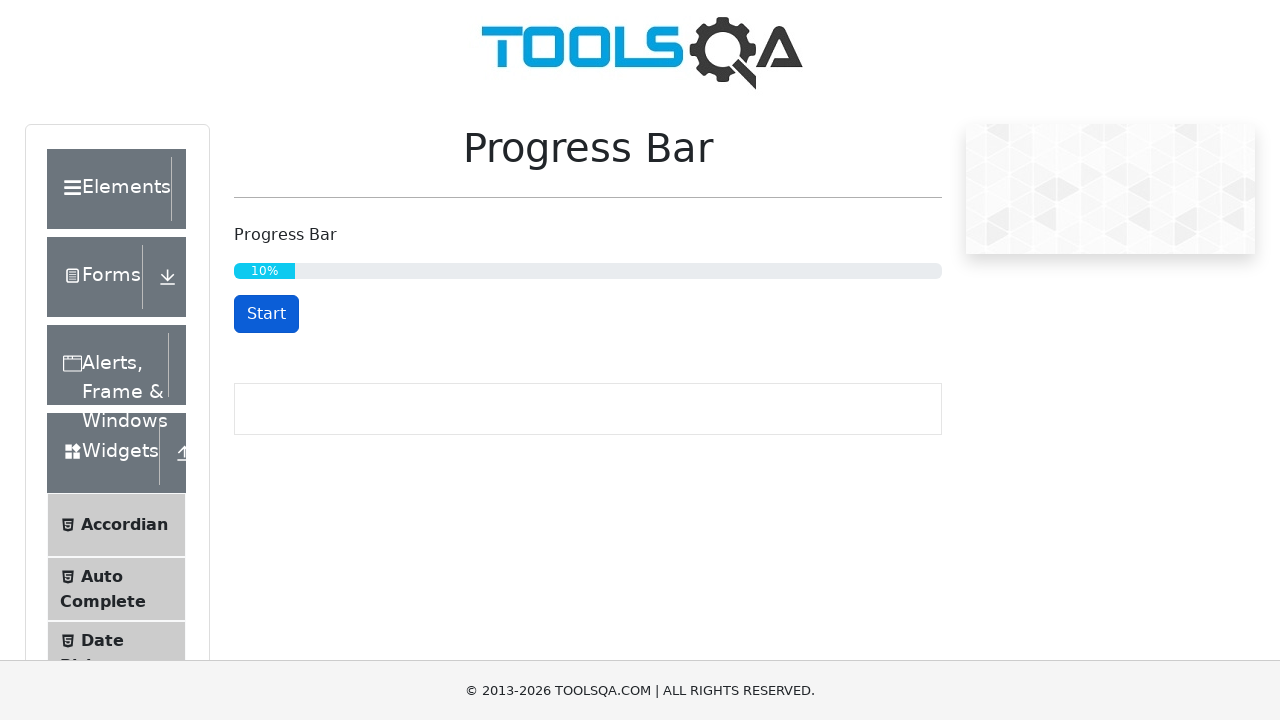

Progress bar is visible with value displayed
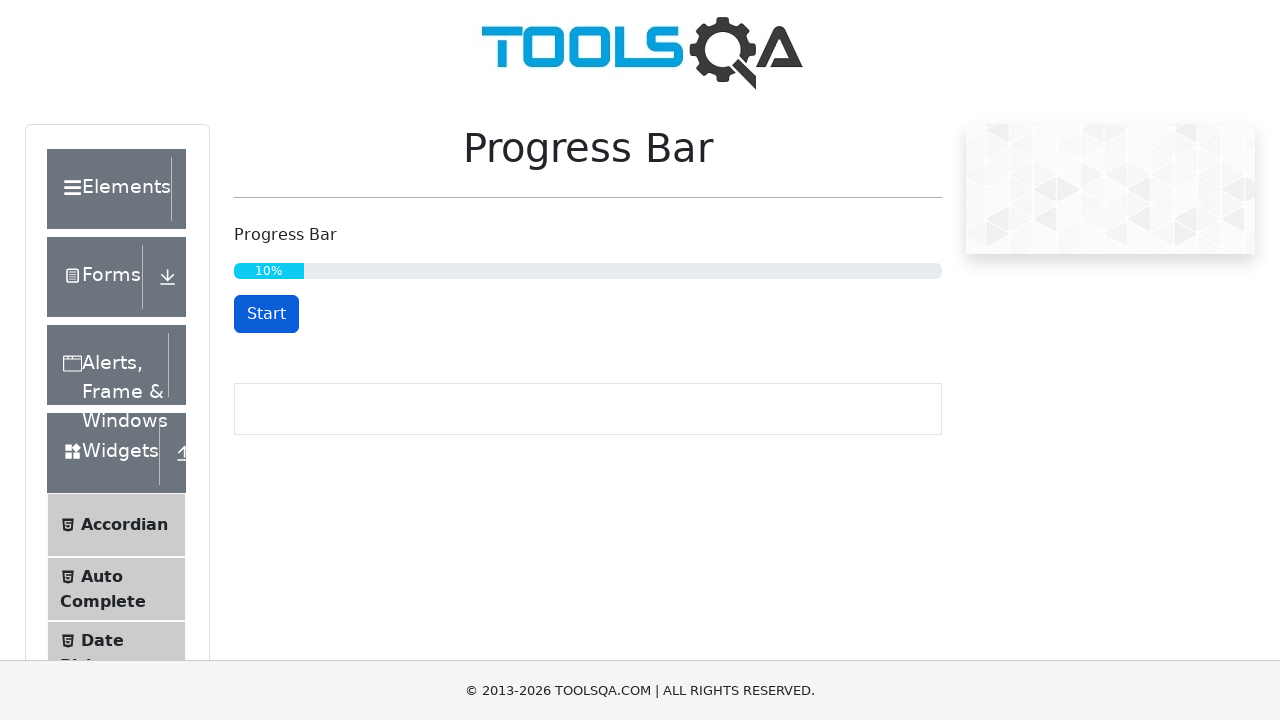

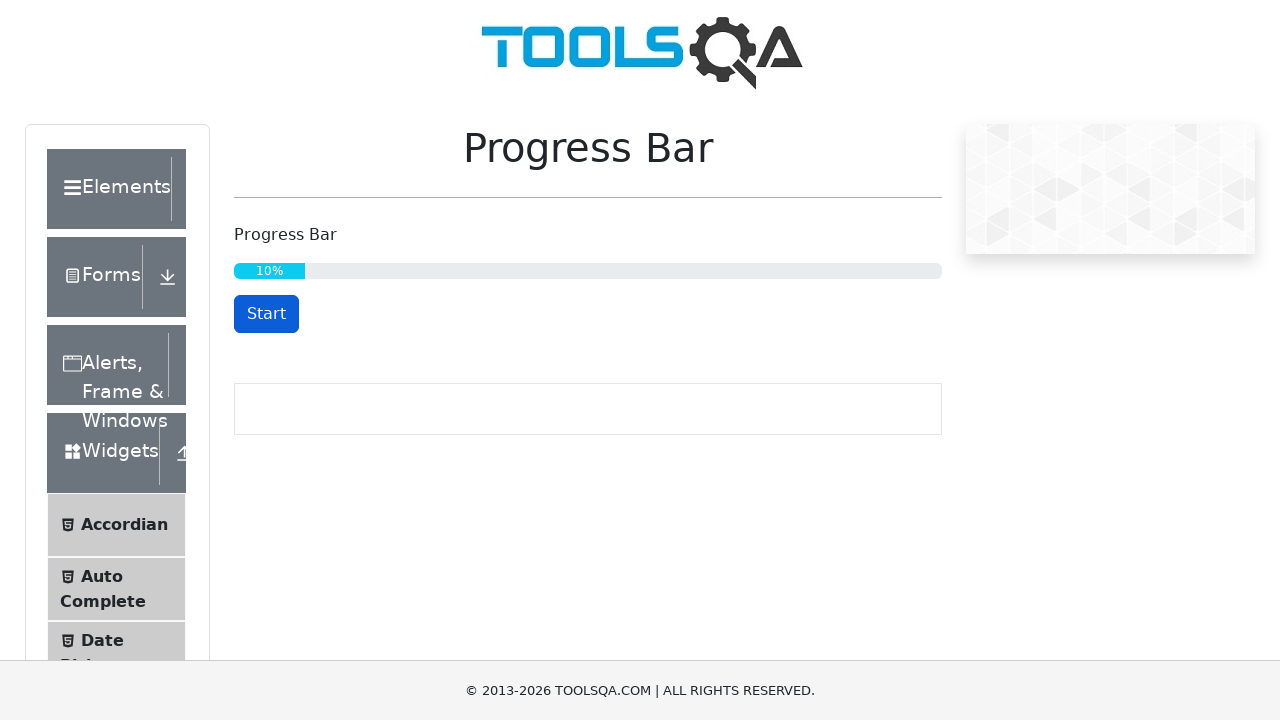